Tests a registration form by filling in required and optional fields, submitting the form, and verifying successful registration message

Starting URL: https://suninjuly.github.io/registration2.html

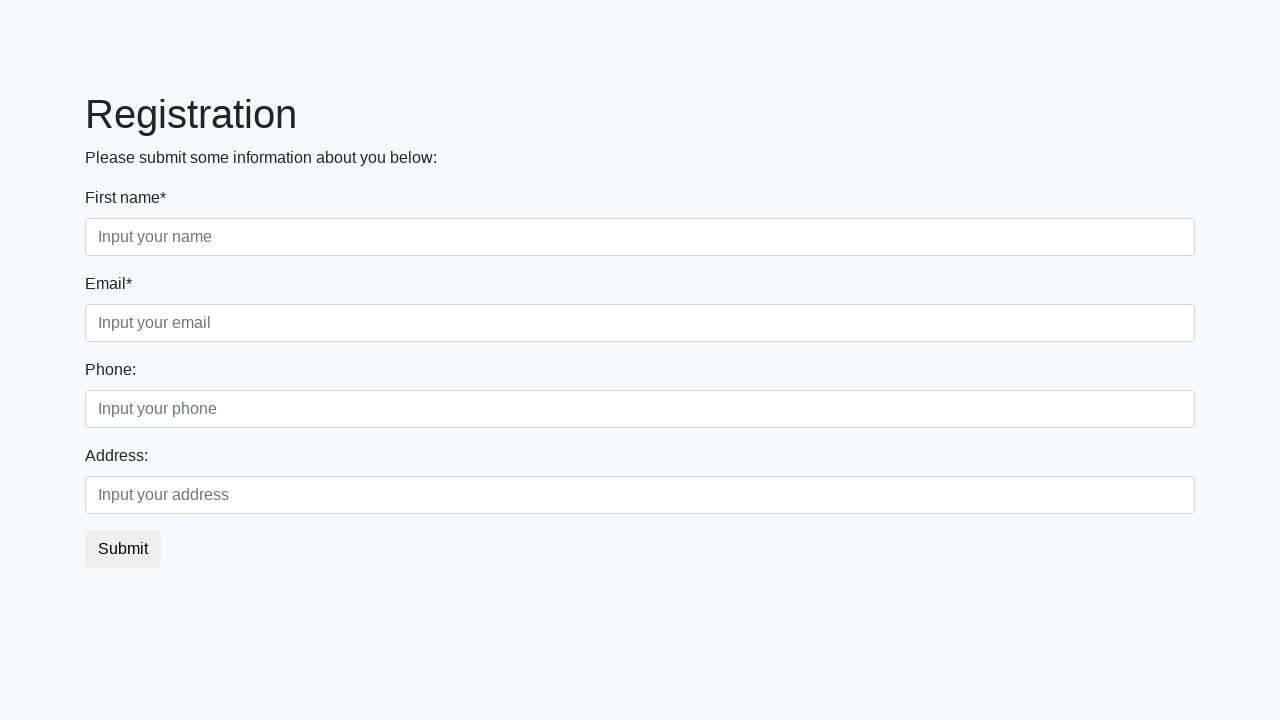

Navigated to registration form page
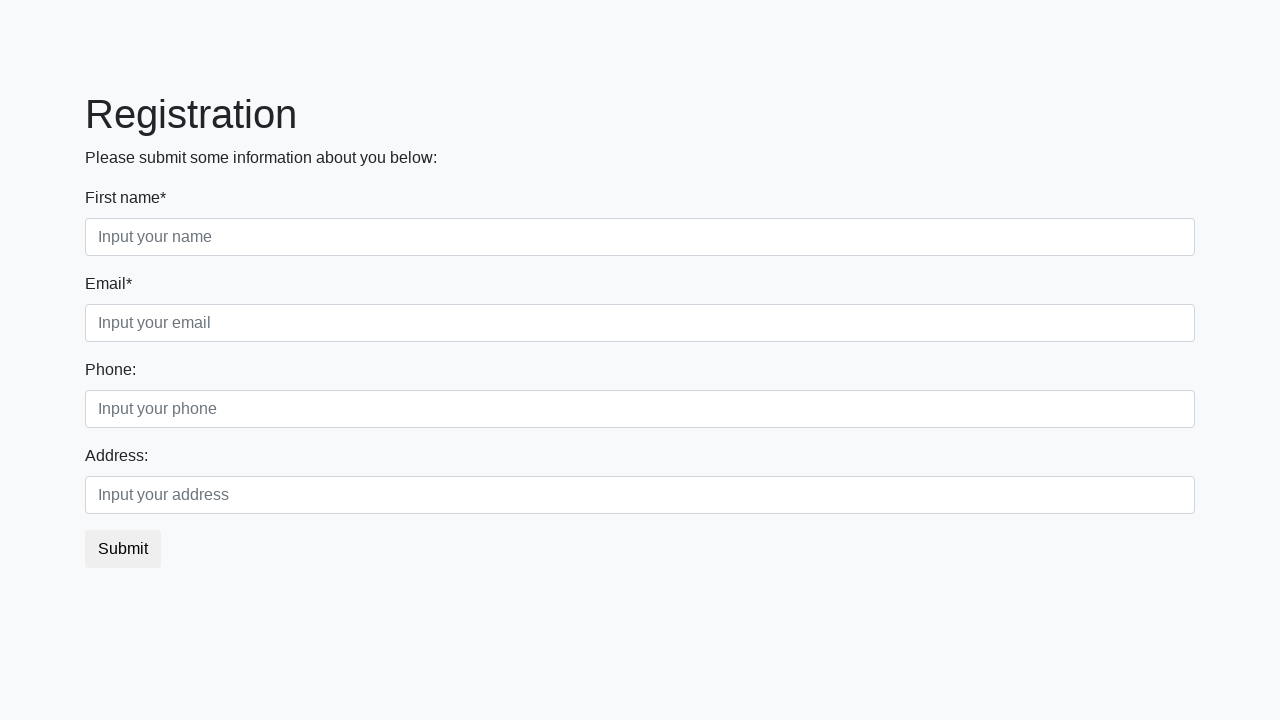

Filled first name field with 'John' on //label[text()='First name*']/following-sibling::input
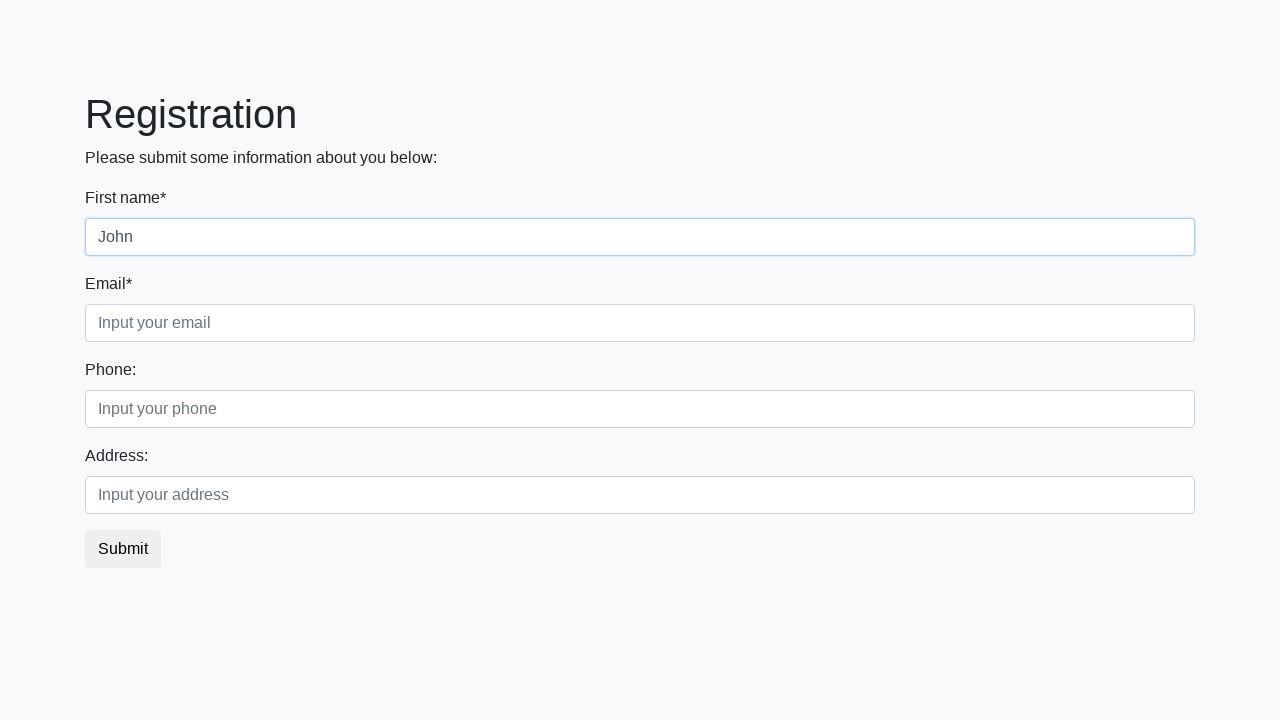

Filled email field with 'john.doe@example.com' on //label[text()='Email*']/following-sibling::input
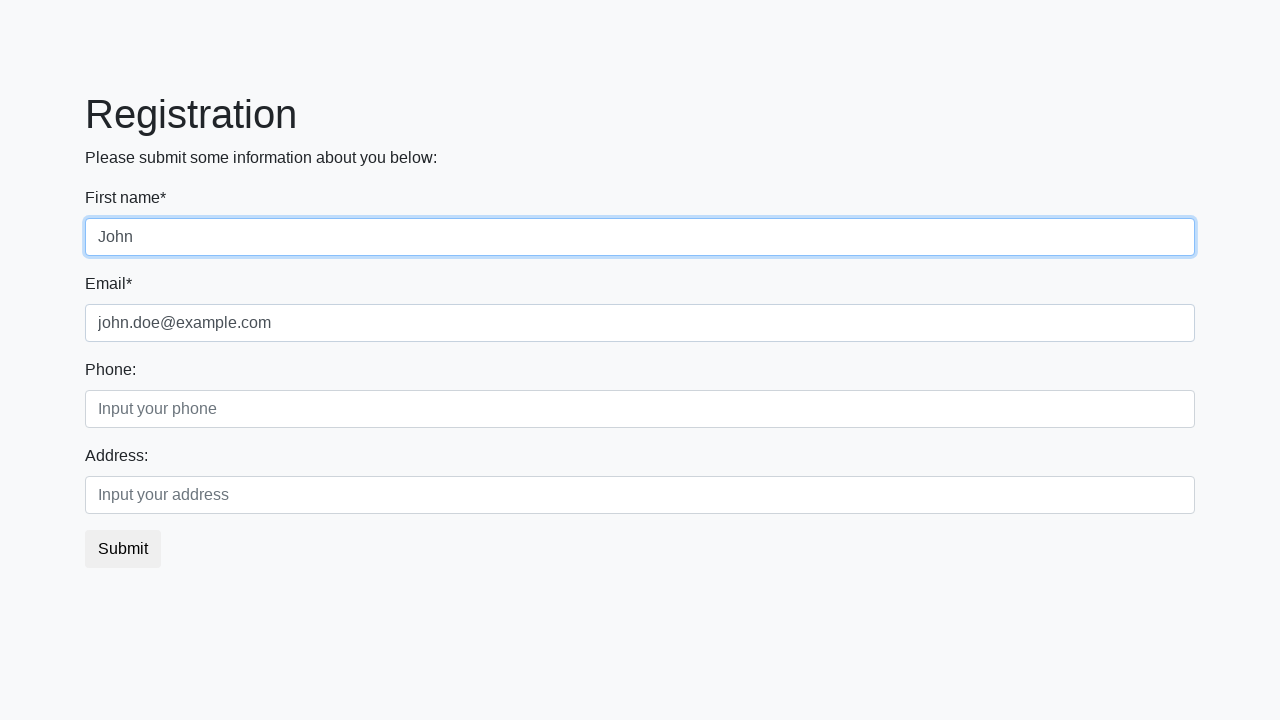

Filled phone field with '555-123-4567' on //label[text()='Phone:']/following-sibling::input
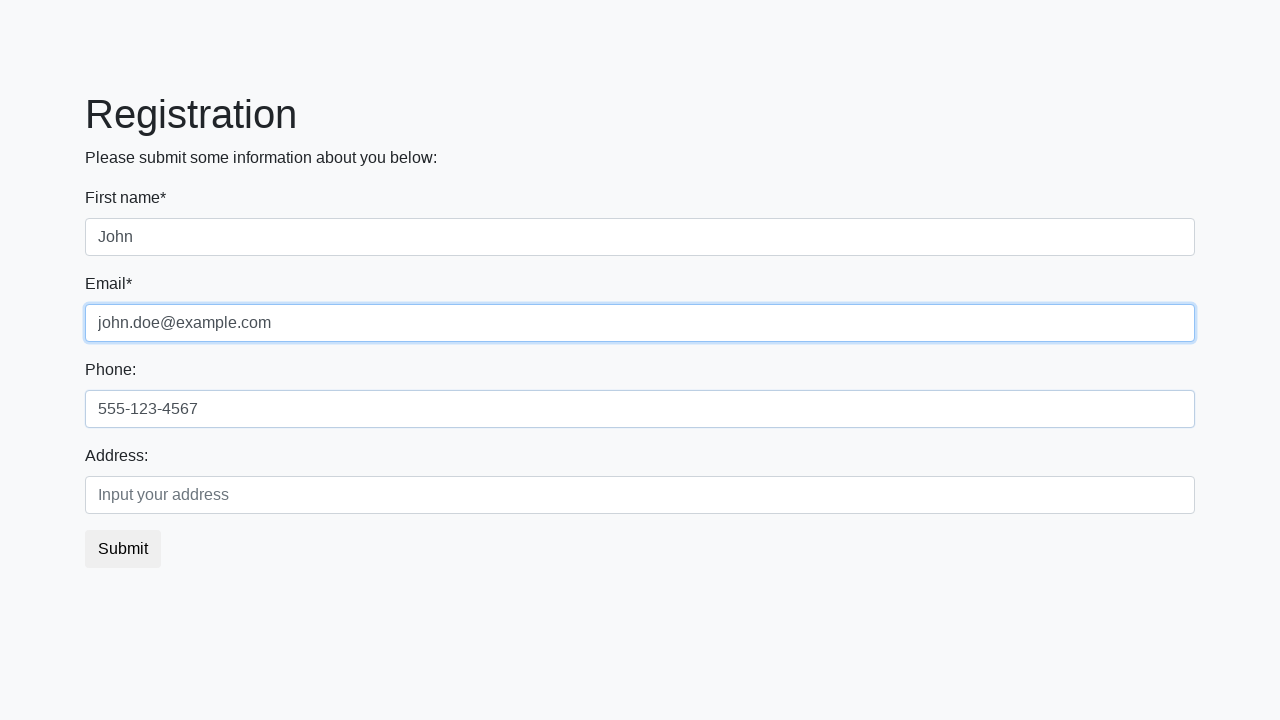

Filled address field with '123 Main Street' on //label[text()='Address:']/following-sibling::input
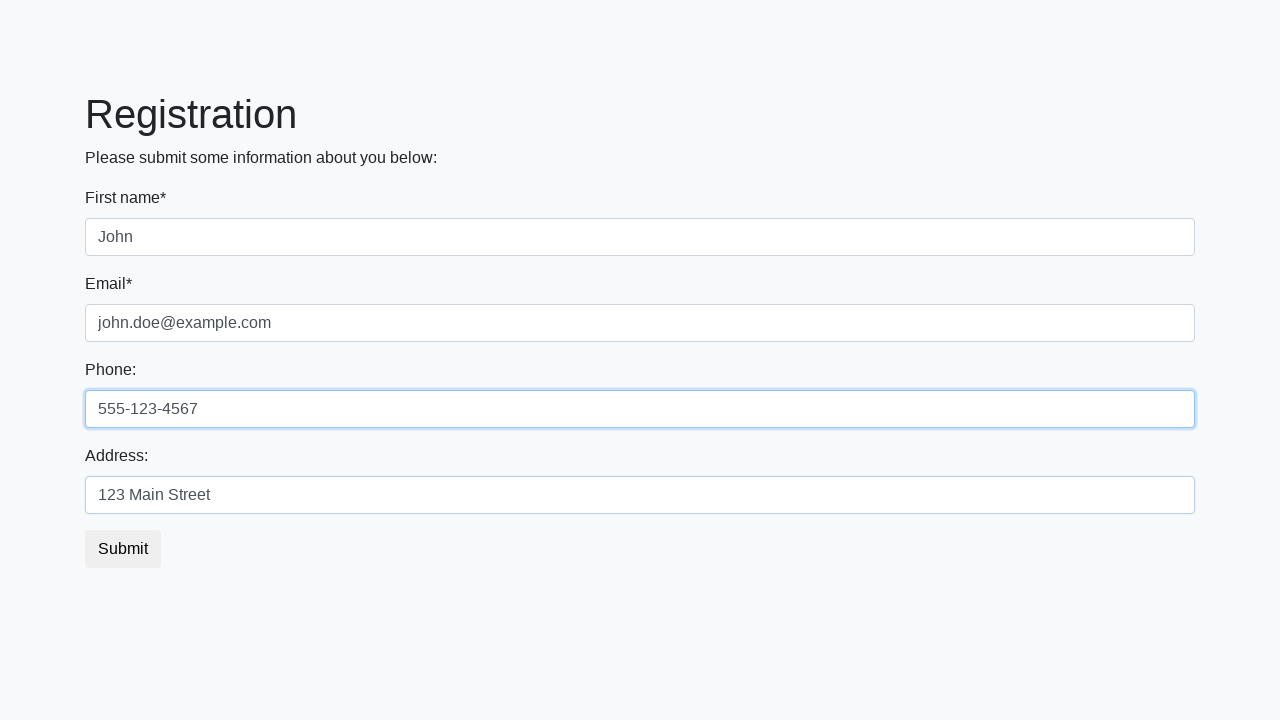

Clicked submit button to register at (123, 549) on button.btn
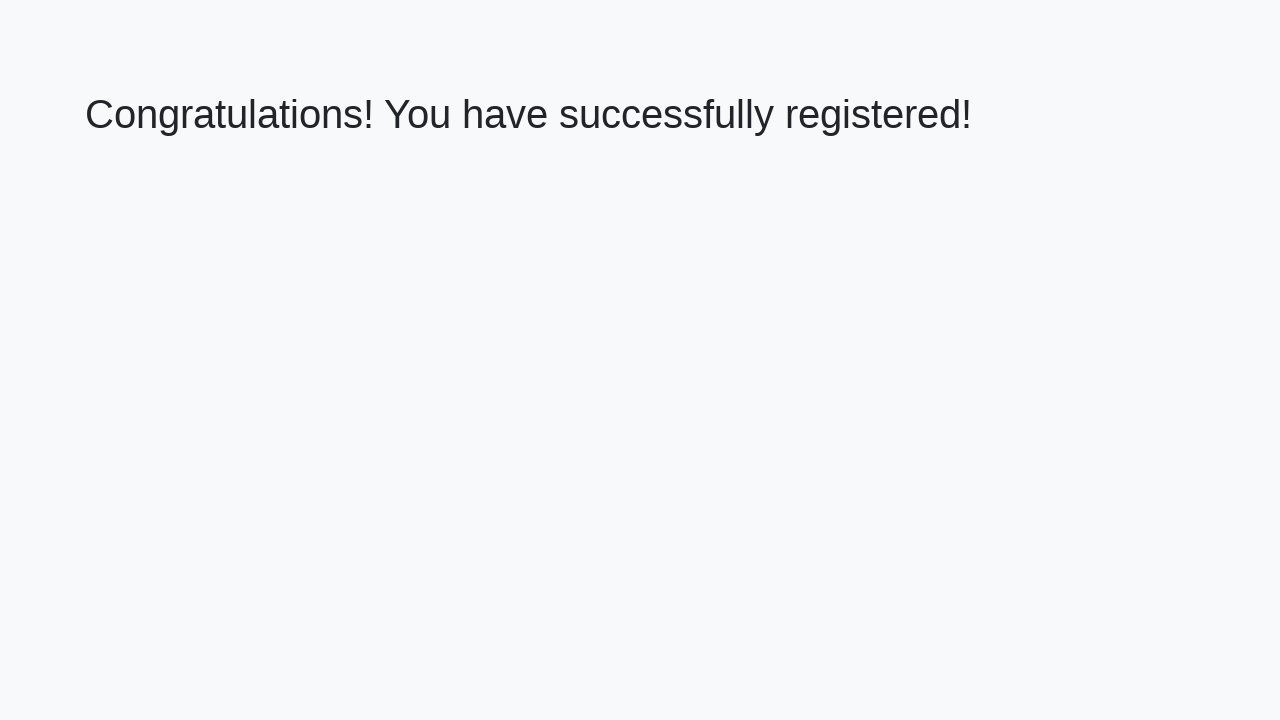

Success heading element loaded after form submission
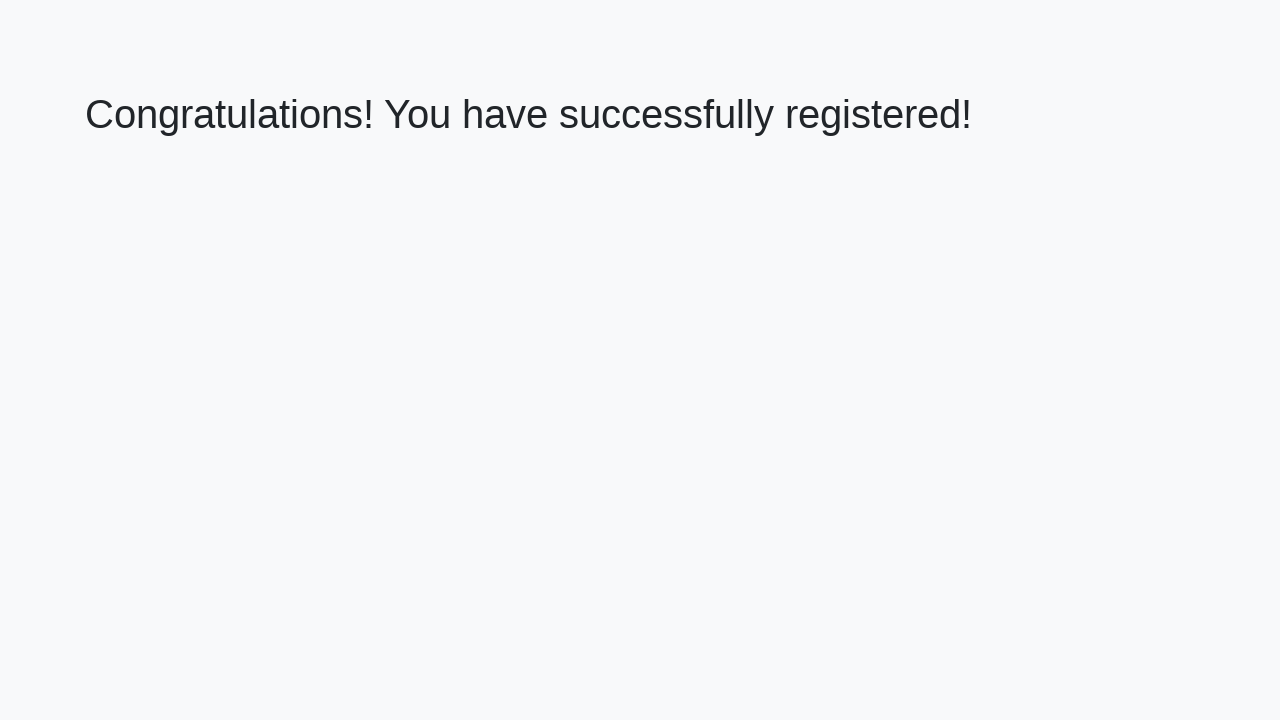

Retrieved success message text: 'Congratulations! You have successfully registered!'
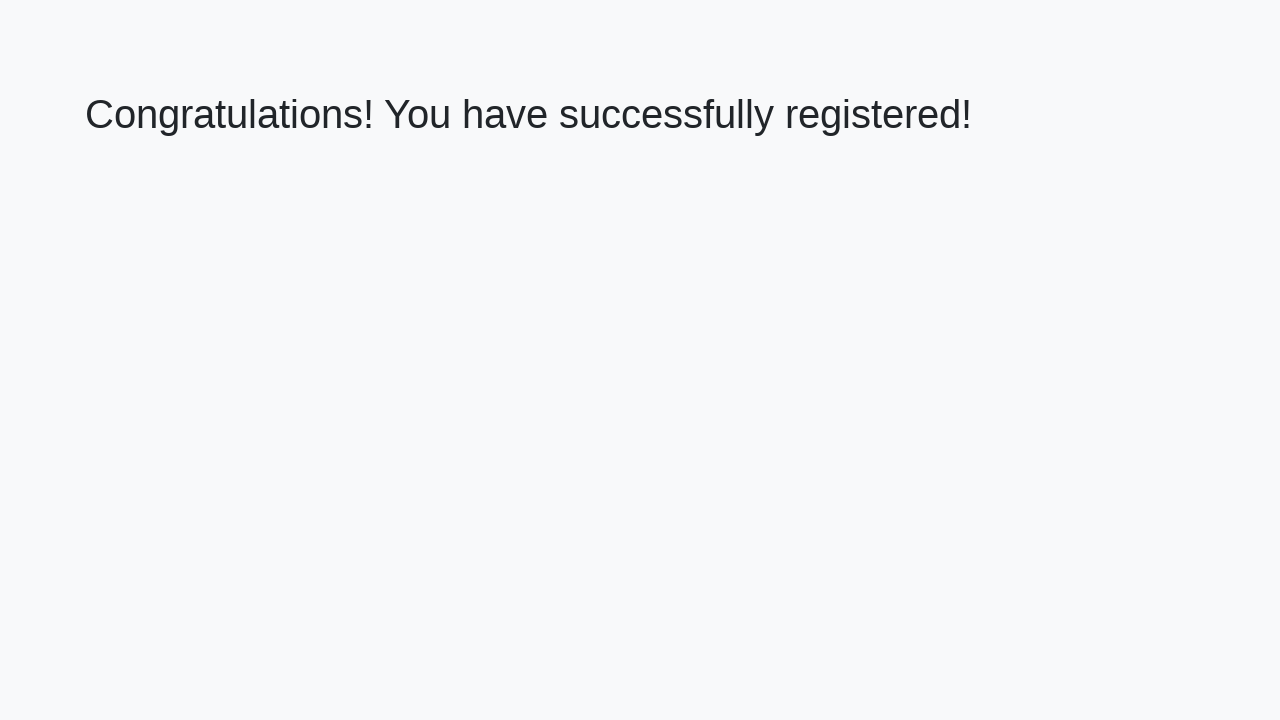

Verified successful registration message matches expected text
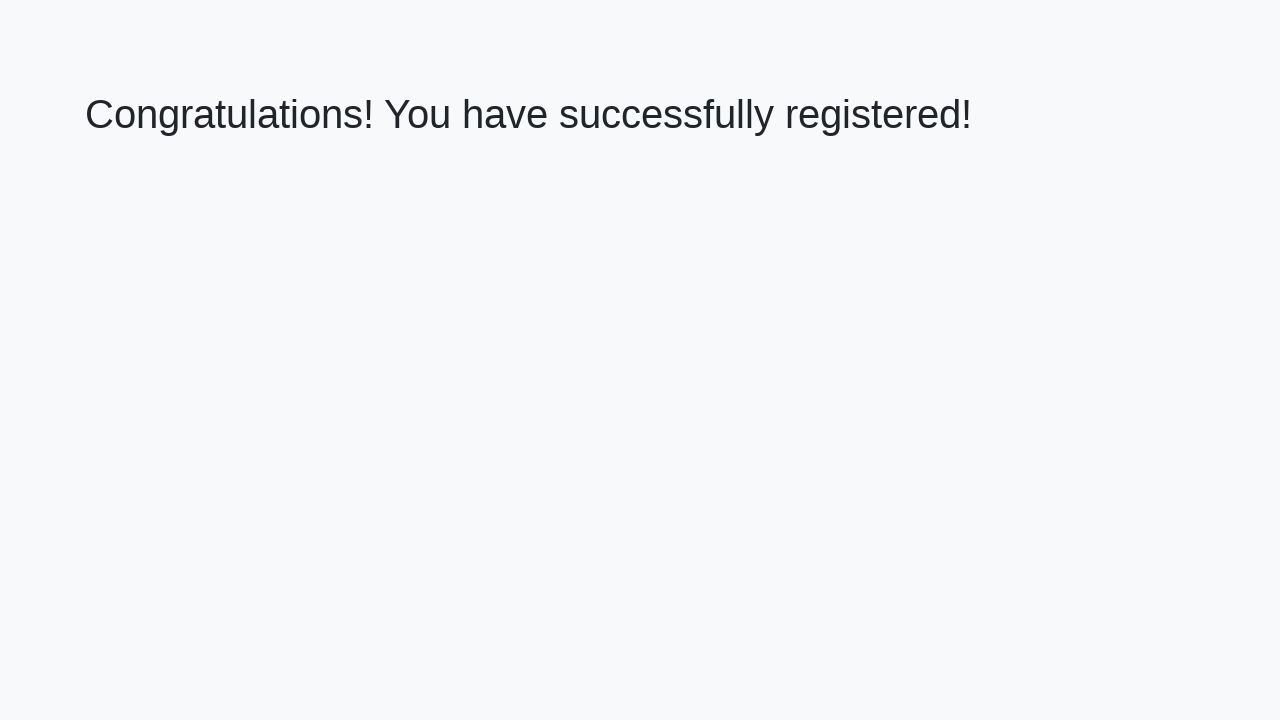

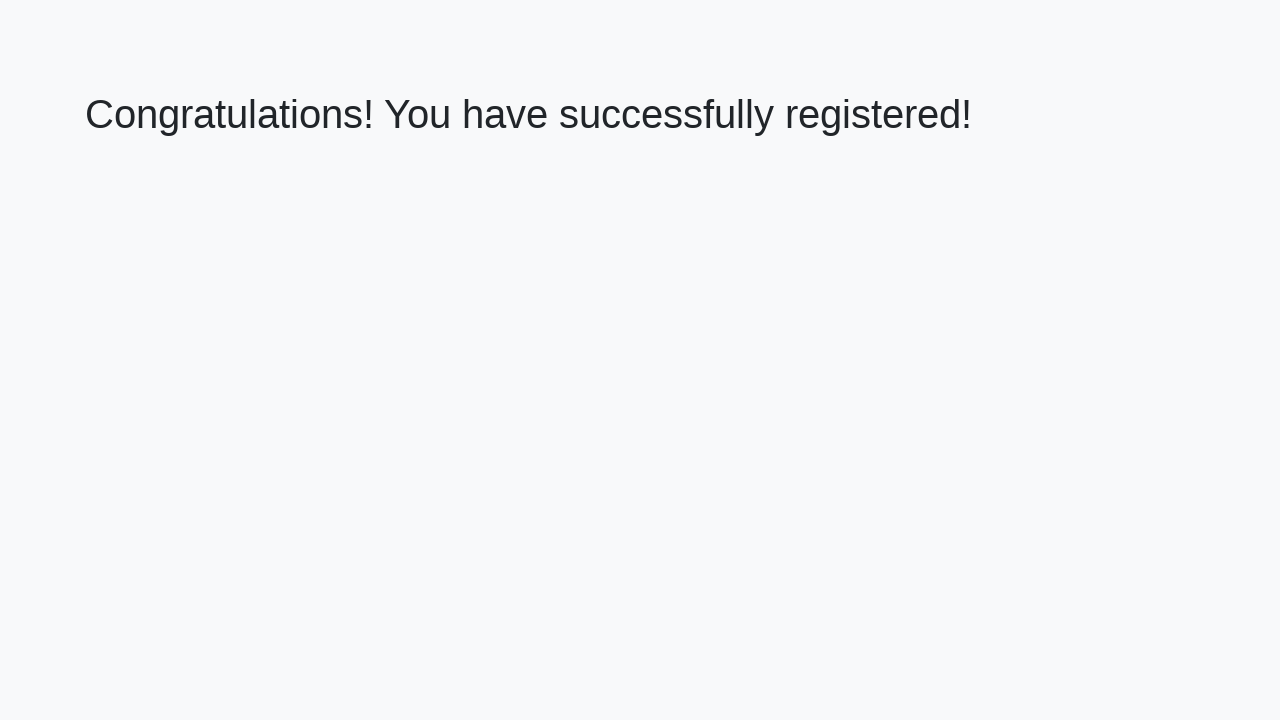